Tests various form interactions on a demo page including clicking links, handling alerts, filling text inputs, checking checkboxes, selecting radio buttons, and interacting with dropdown selects.

Starting URL: https://testeroprogramowania.github.io/selenium/

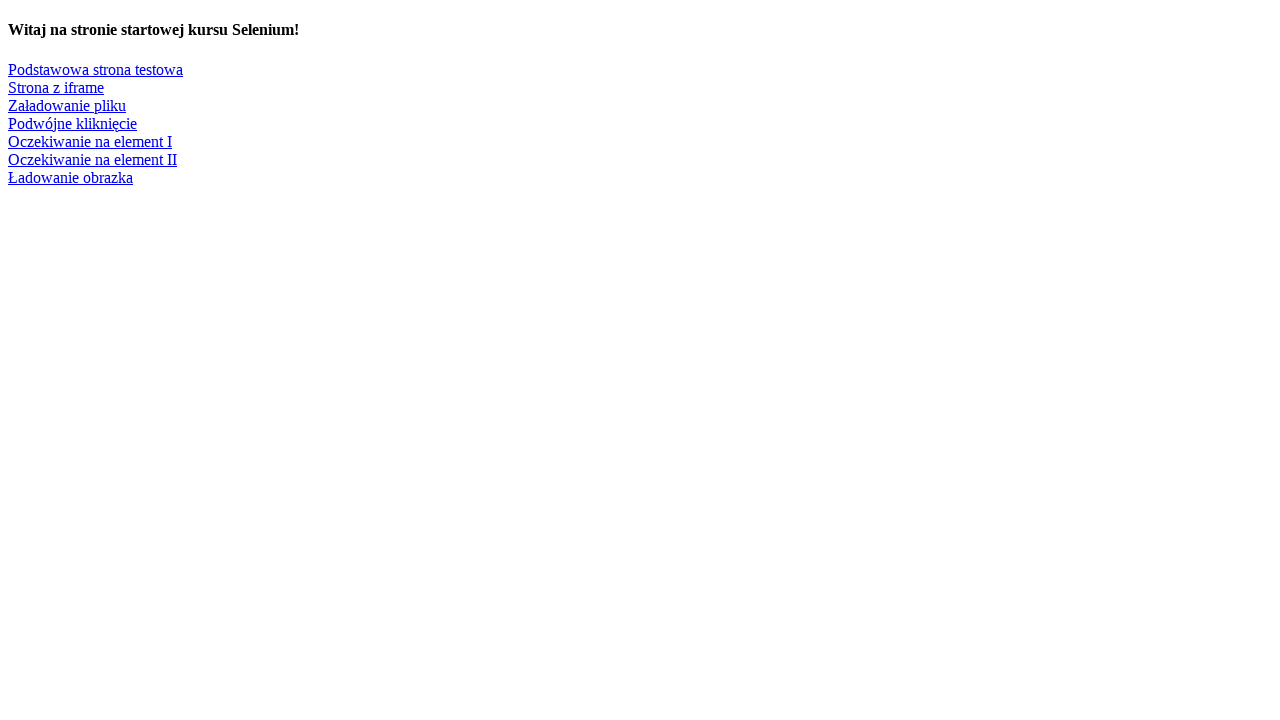

Filled search field with 'pool'
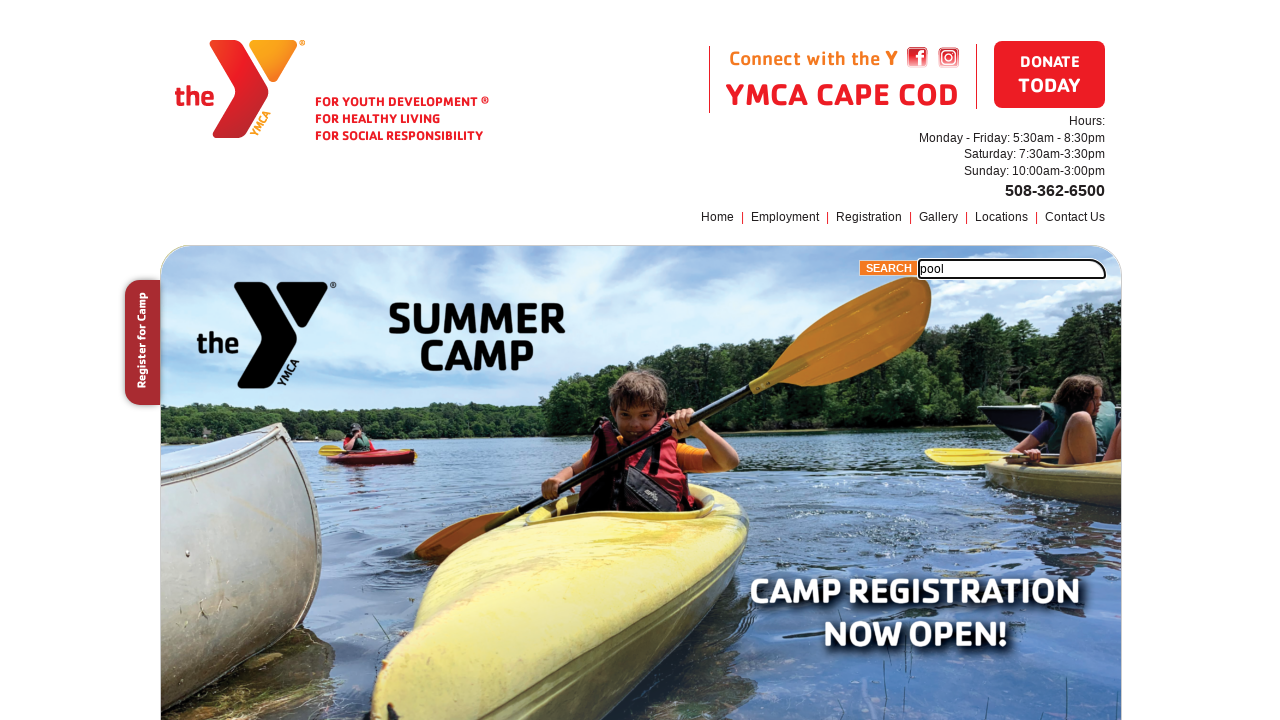

Clicked search submit button
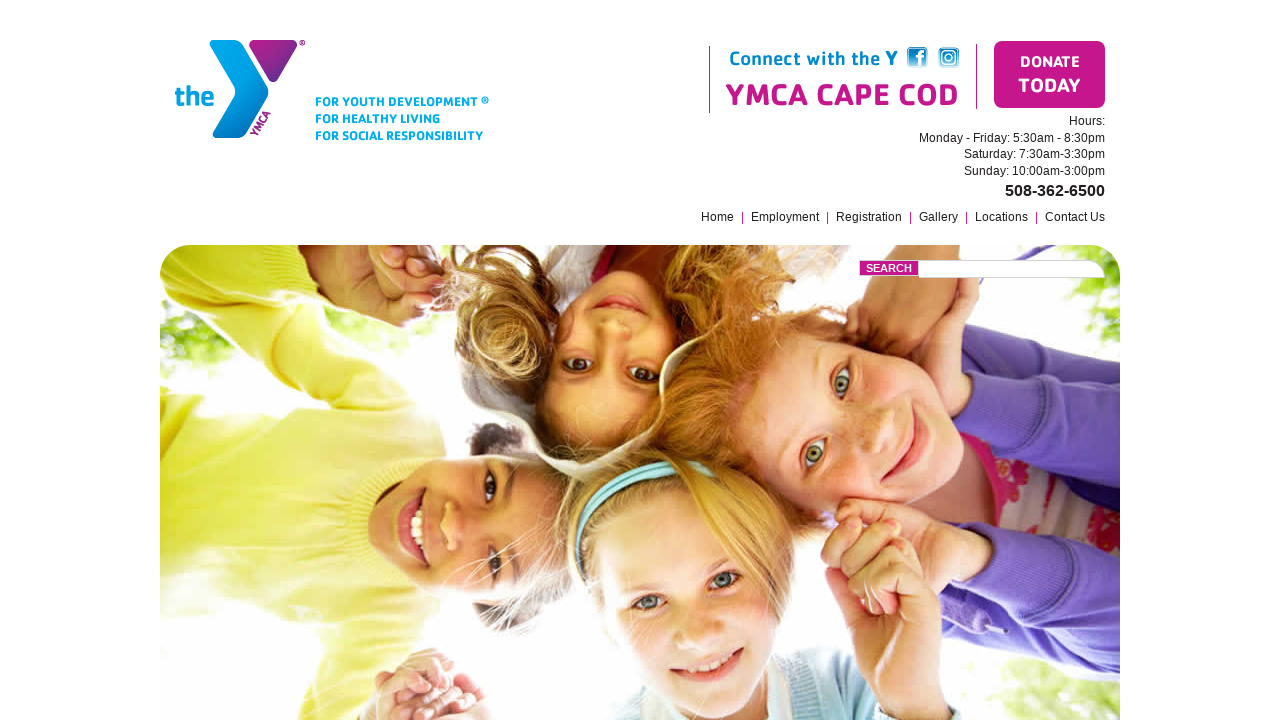

Clicked swimming programs link in footer
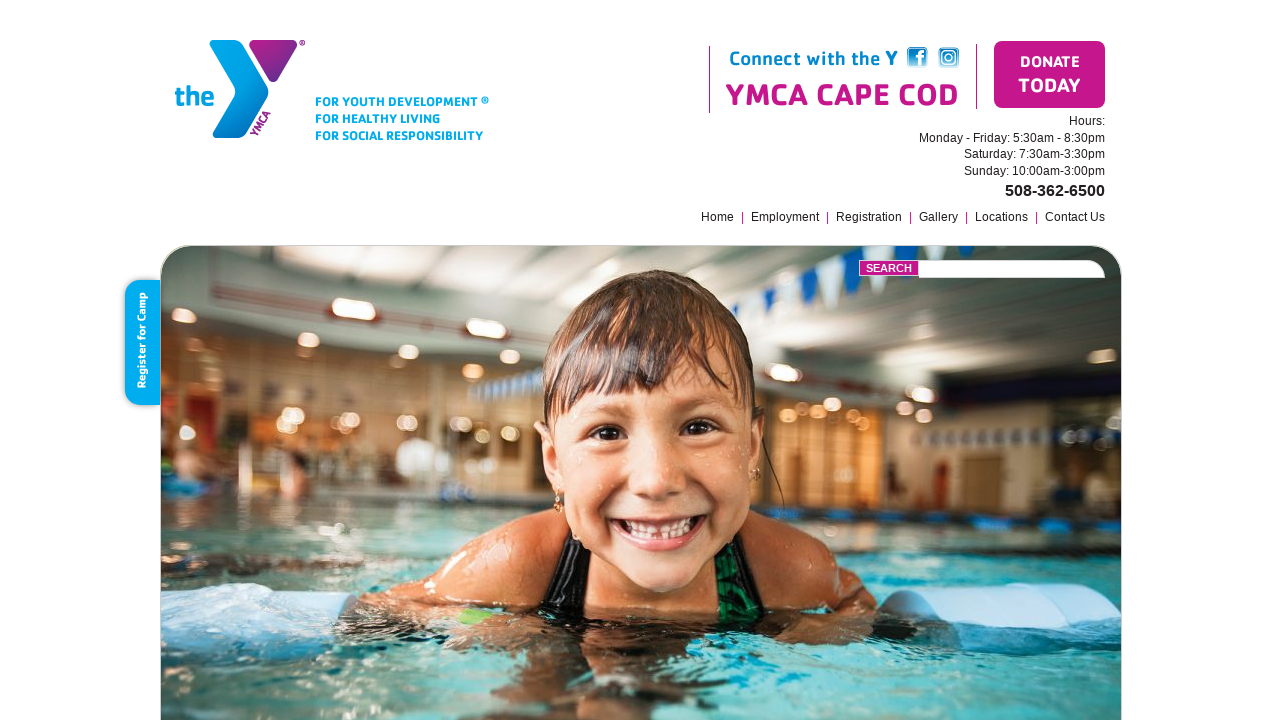

Swimming programs page loaded successfully
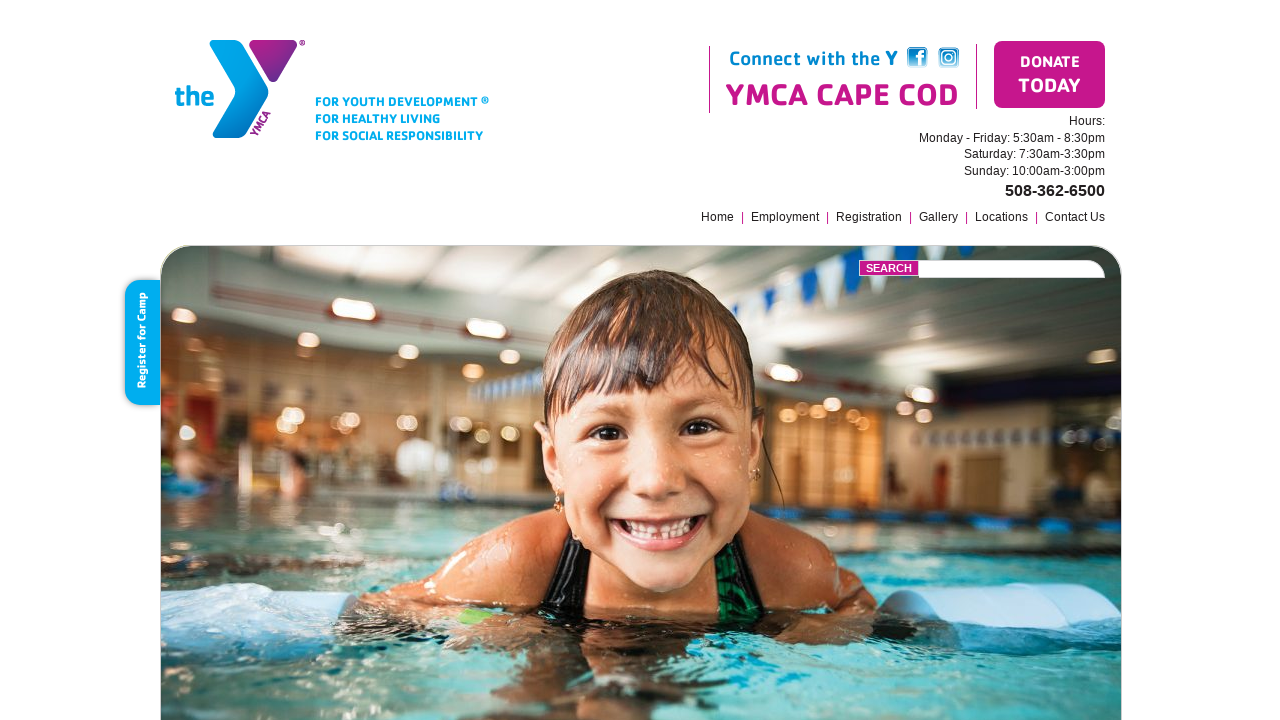

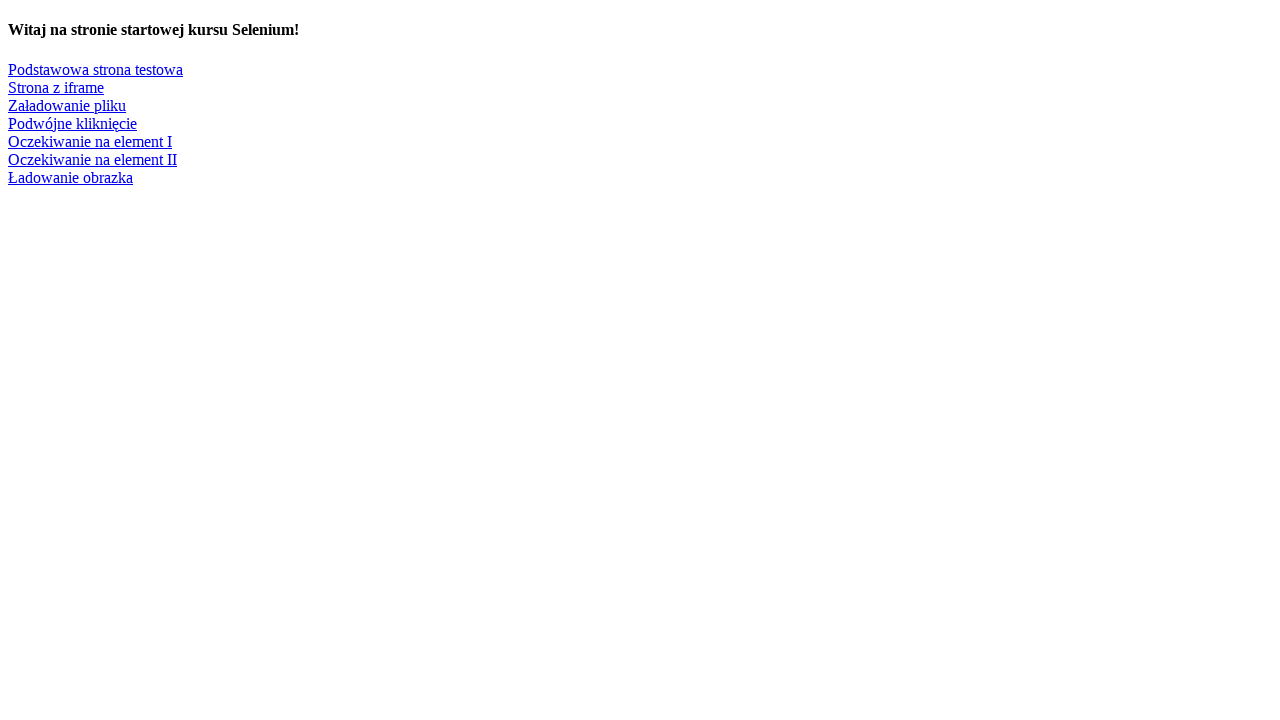